Tests clicking on the pricing page link and verifies the button names are displayed correctly

Starting URL: https://ipbase.com/

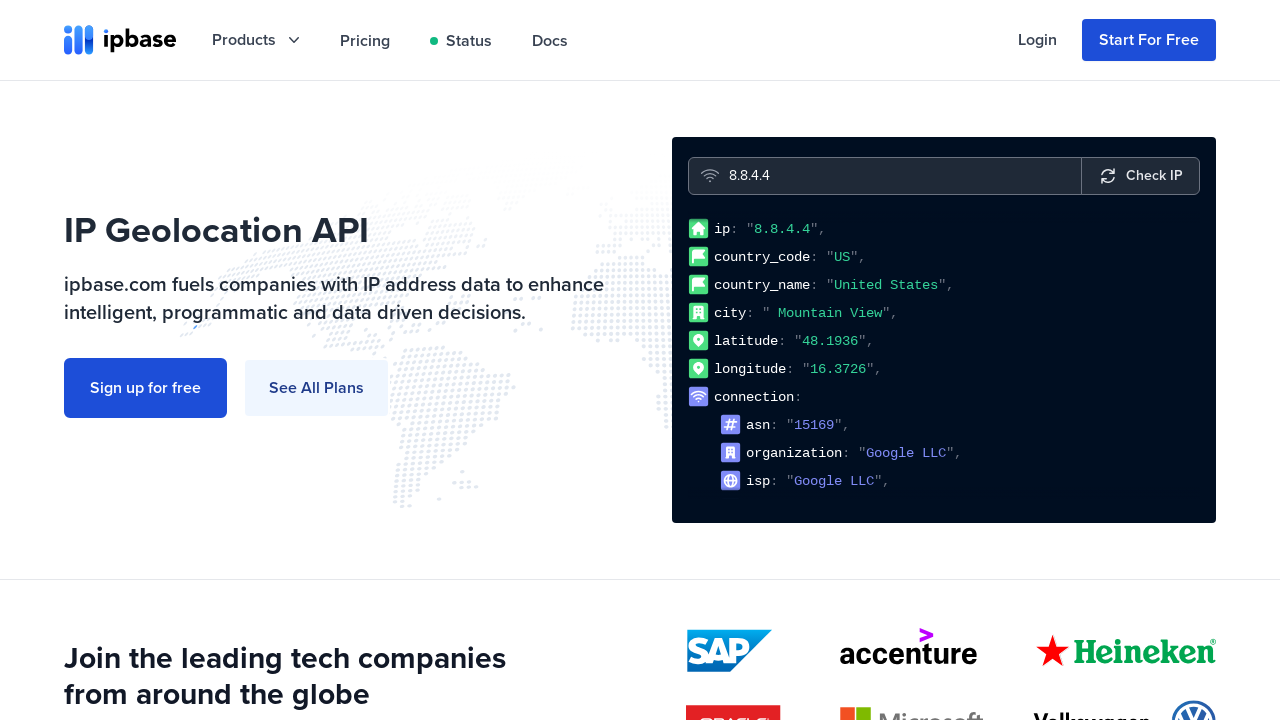

Clicked on the pricing page link at (365, 40) on xpath=//div[starts-with(@class, 'hidden relative')]/child::a[1]
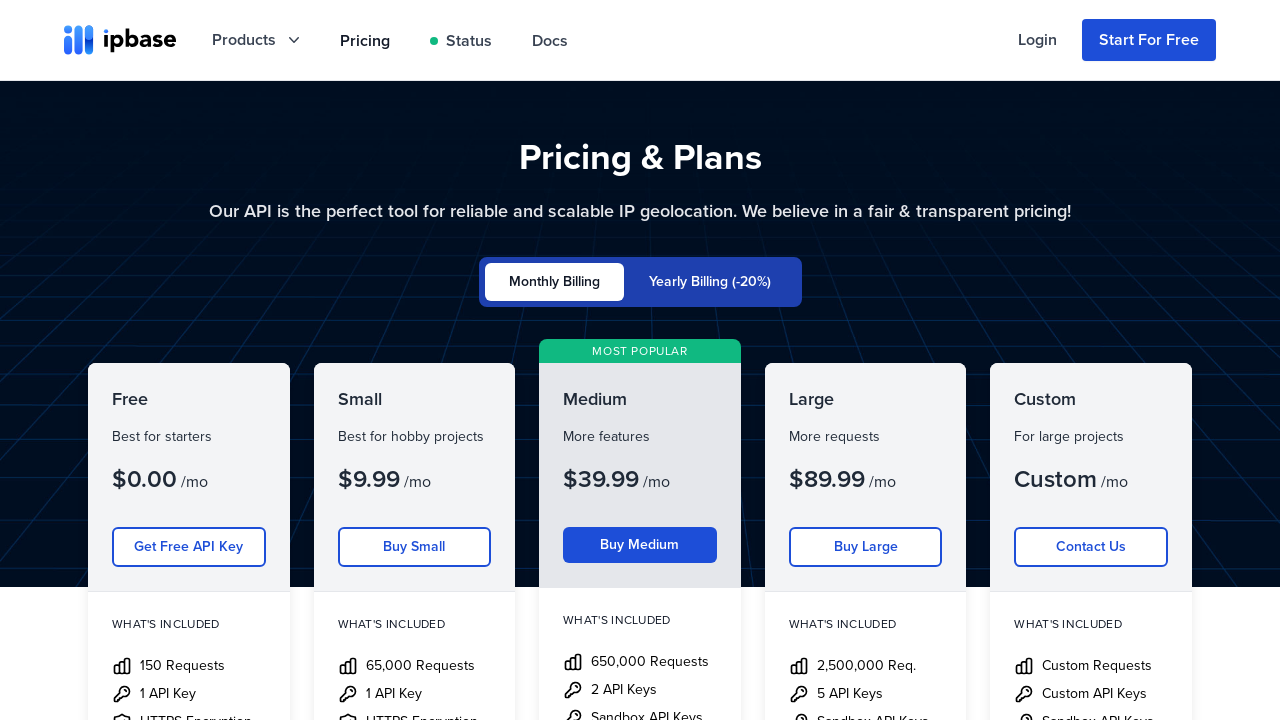

Pricing page buttons loaded and are now visible
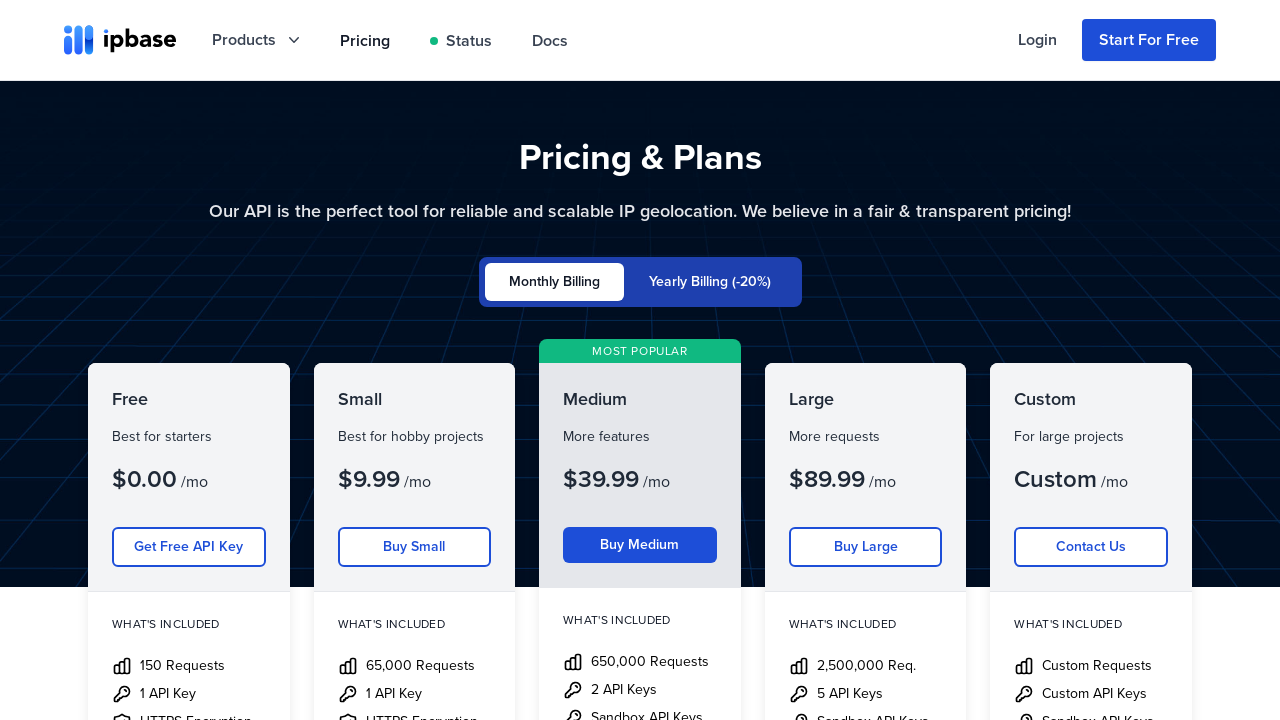

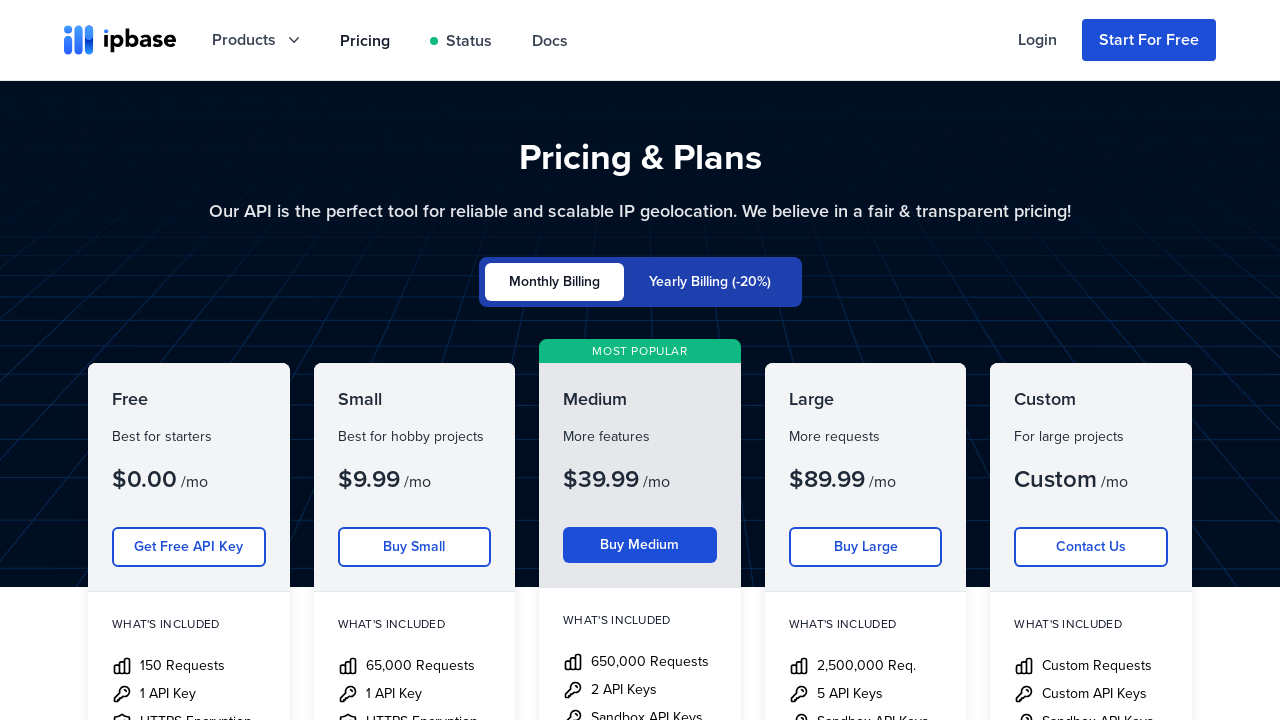